Tests dropdown selection by selecting "Option 1" and verifying it is selected

Starting URL: http://the-internet.herokuapp.com/dropdown

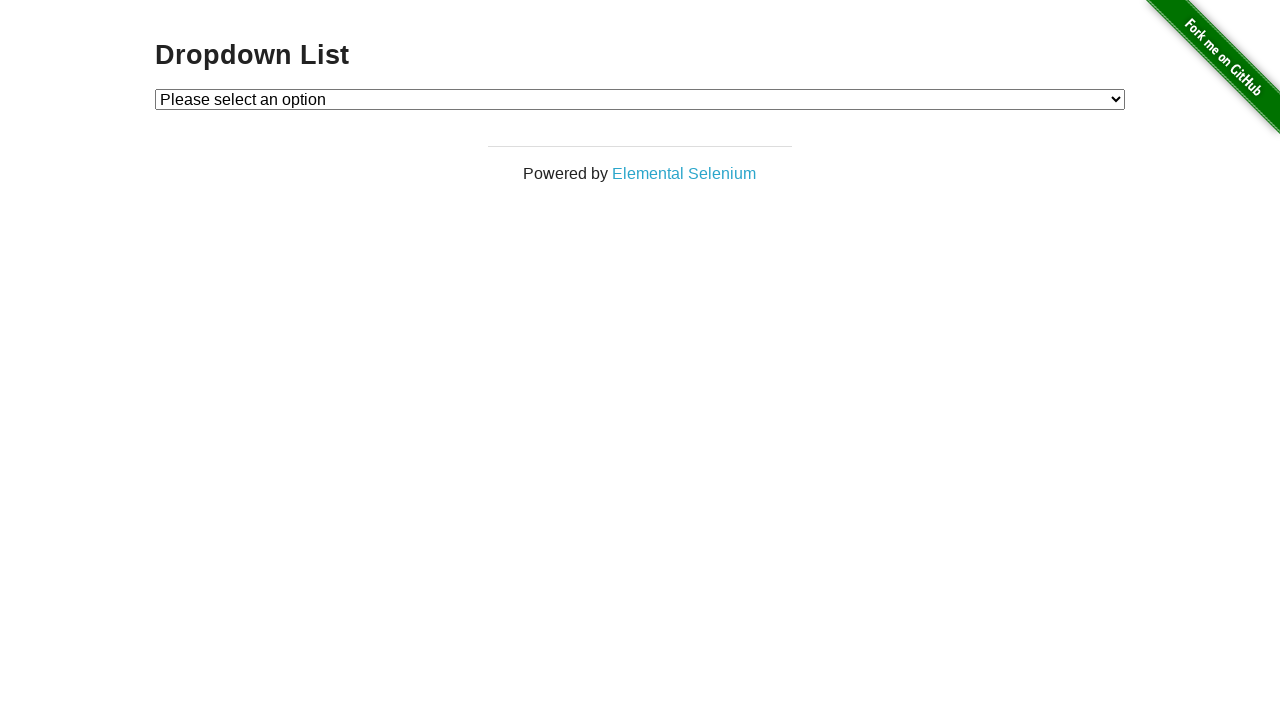

Clicked on dropdown to activate it at (640, 99) on #dropdown
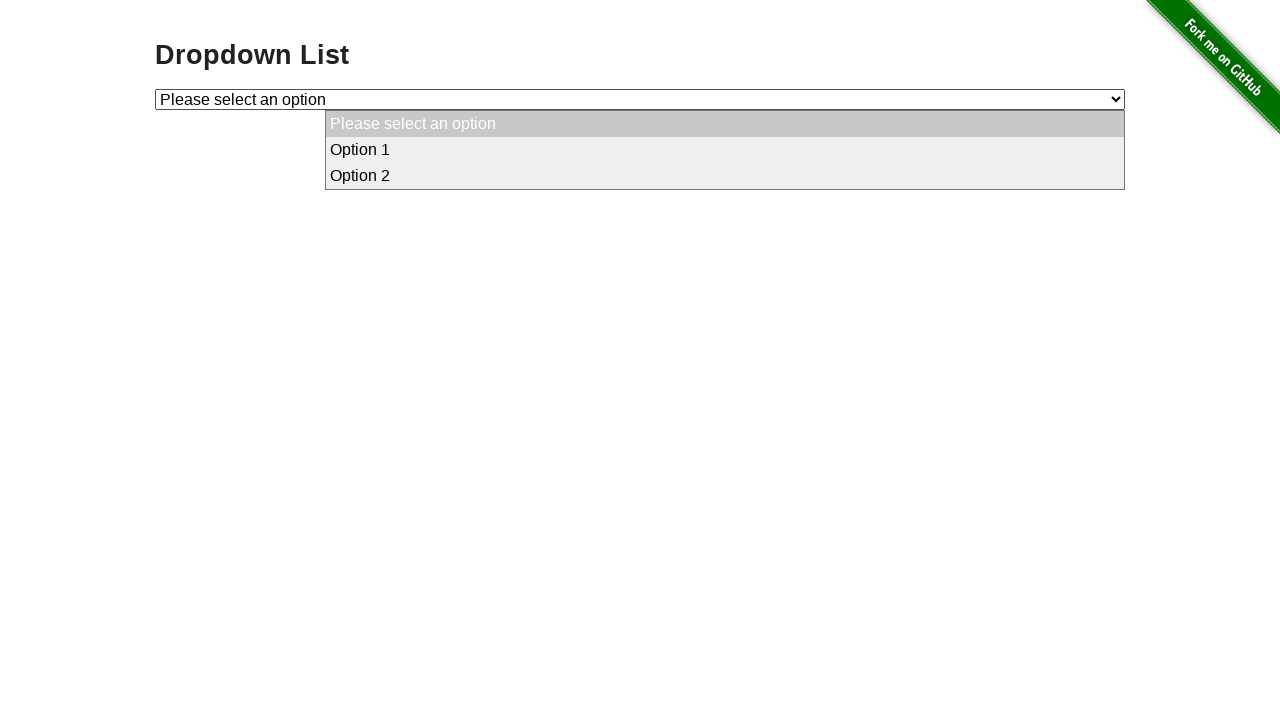

Selected 'Option 1' from dropdown on #dropdown
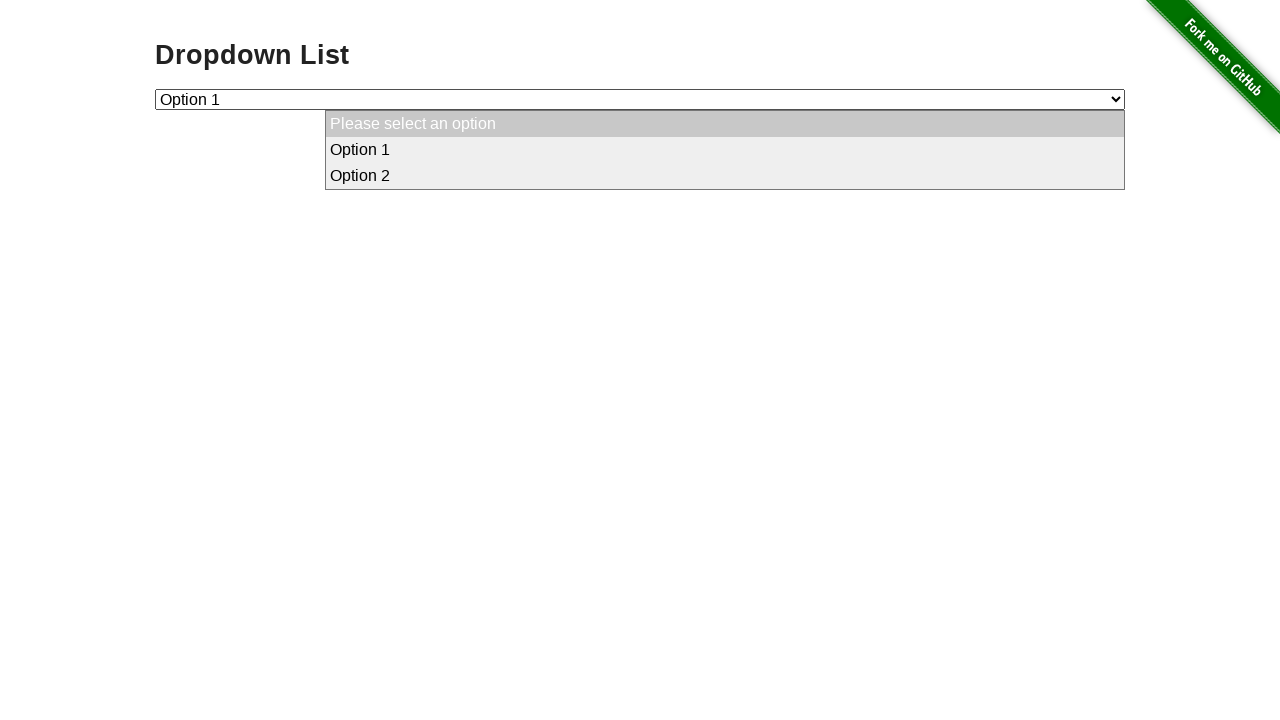

Retrieved selected dropdown value
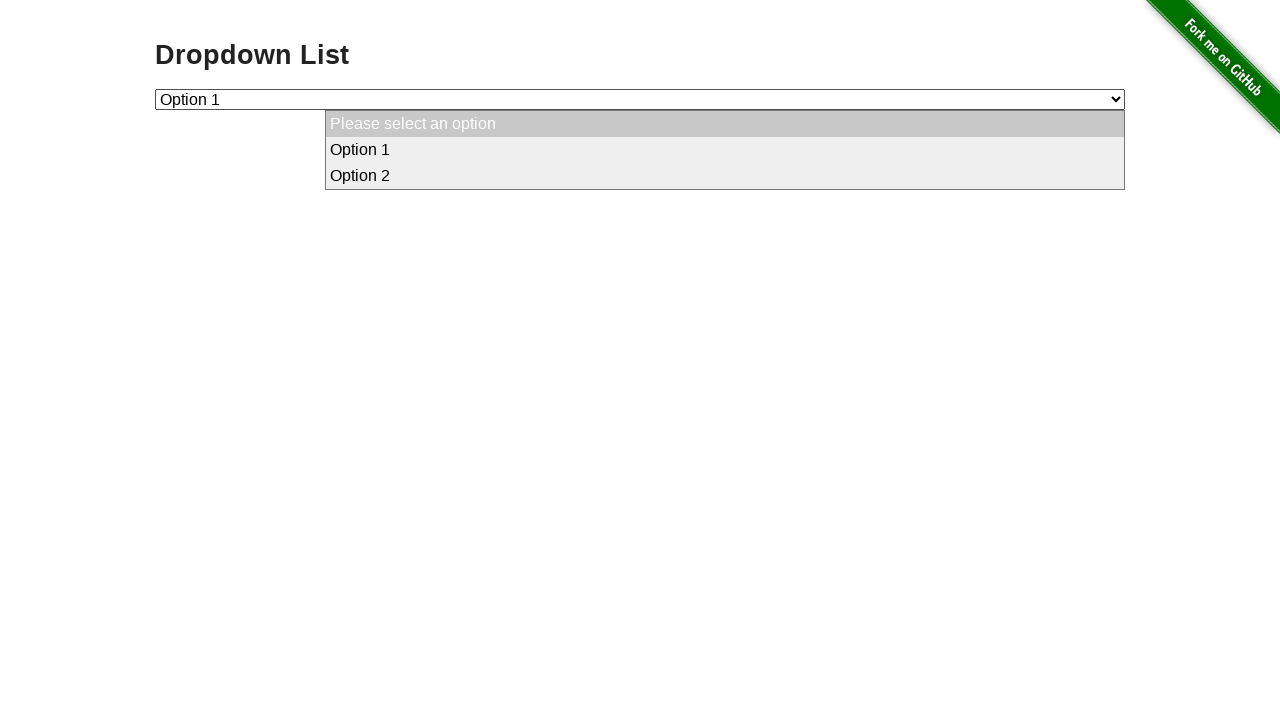

Verified that Option 1 (value='1') is correctly selected
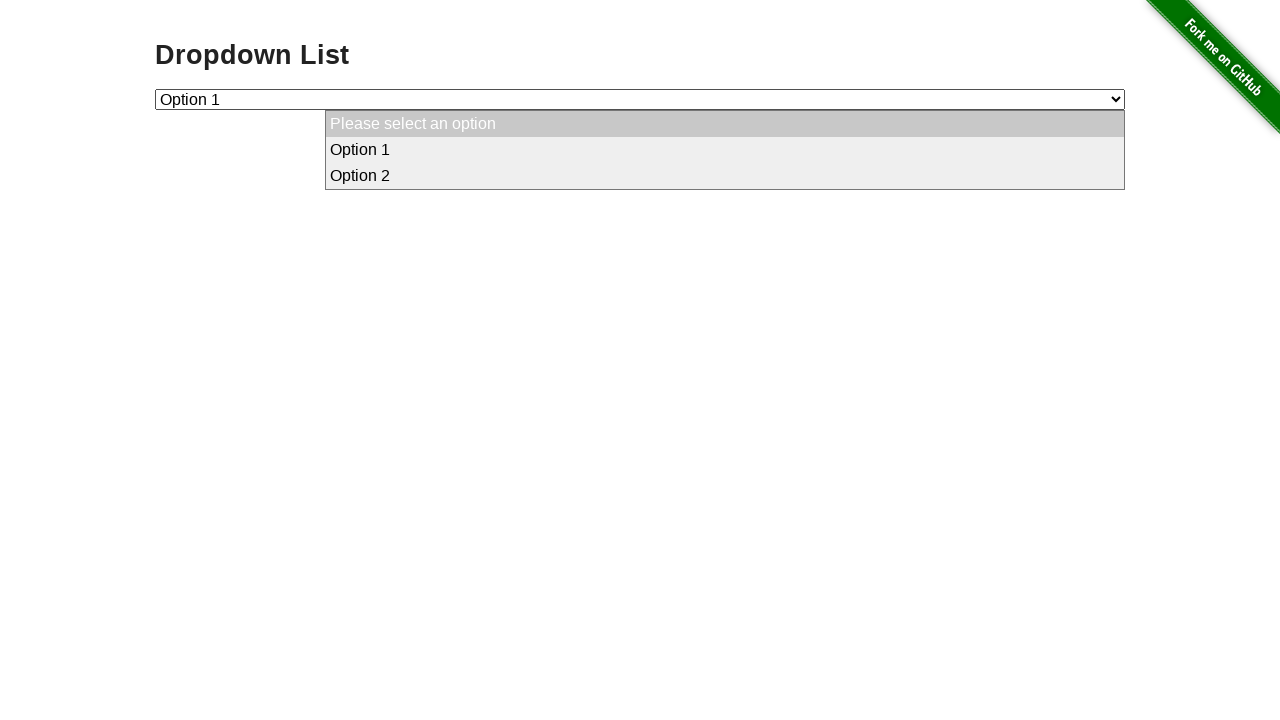

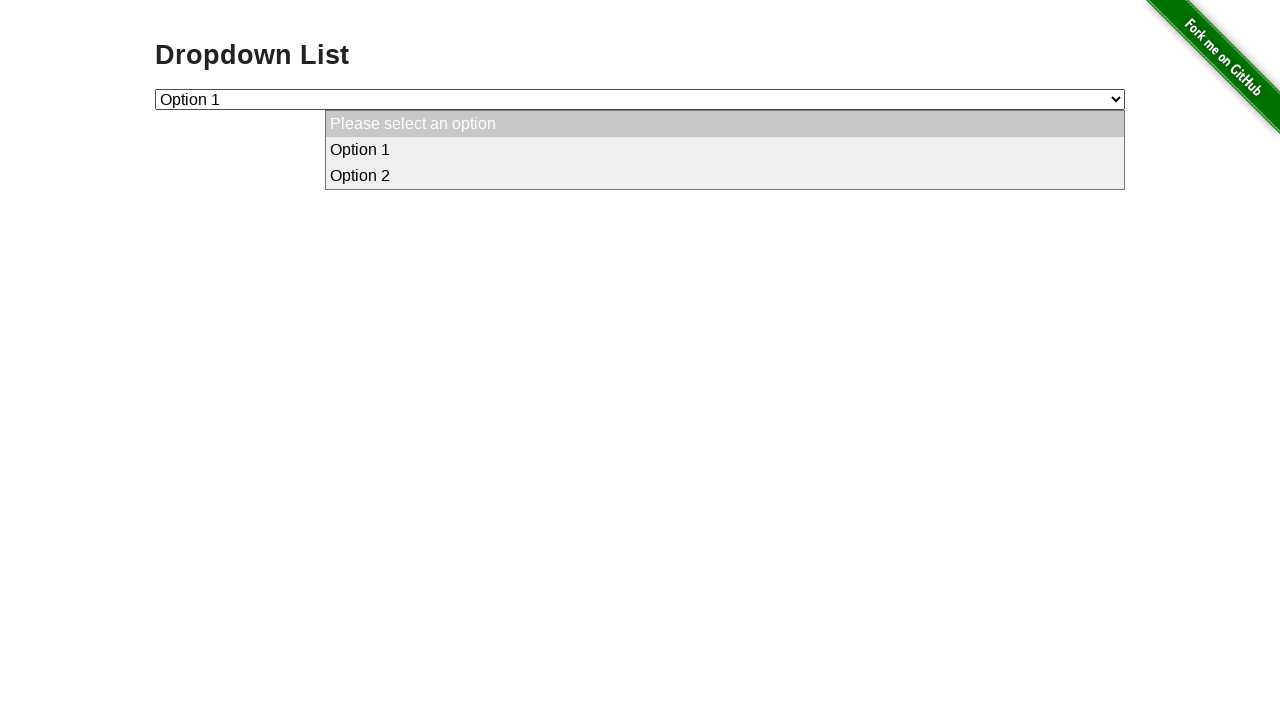